Tests that a todo item is removed if an empty text string is entered during editing.

Starting URL: https://demo.playwright.dev/todomvc

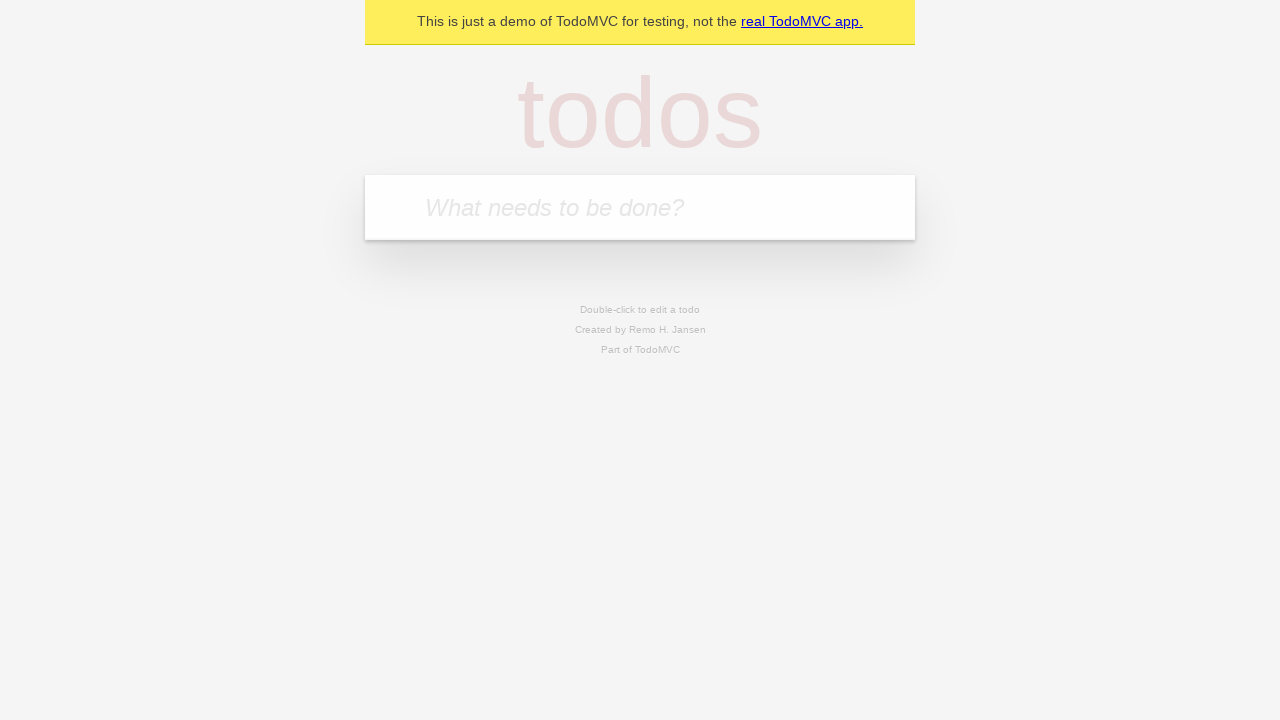

Filled todo input with 'buy some cheese' on internal:attr=[placeholder="What needs to be done?"i]
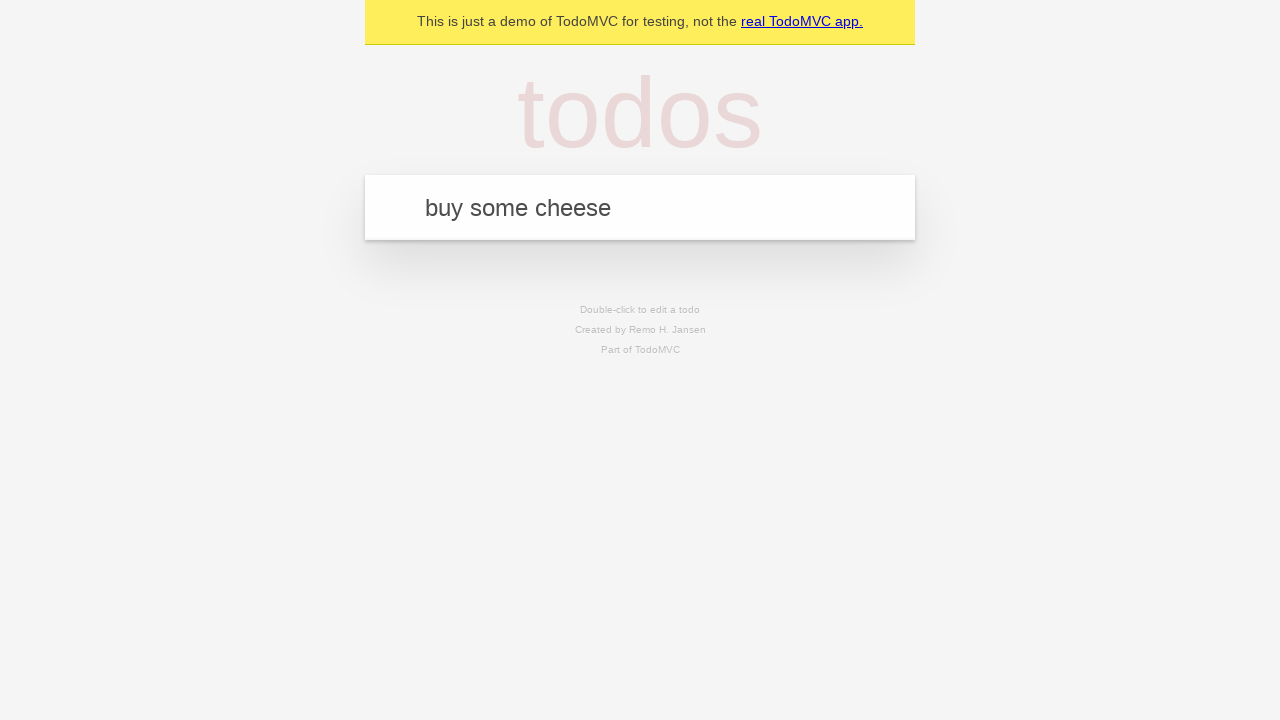

Pressed Enter to create first todo item on internal:attr=[placeholder="What needs to be done?"i]
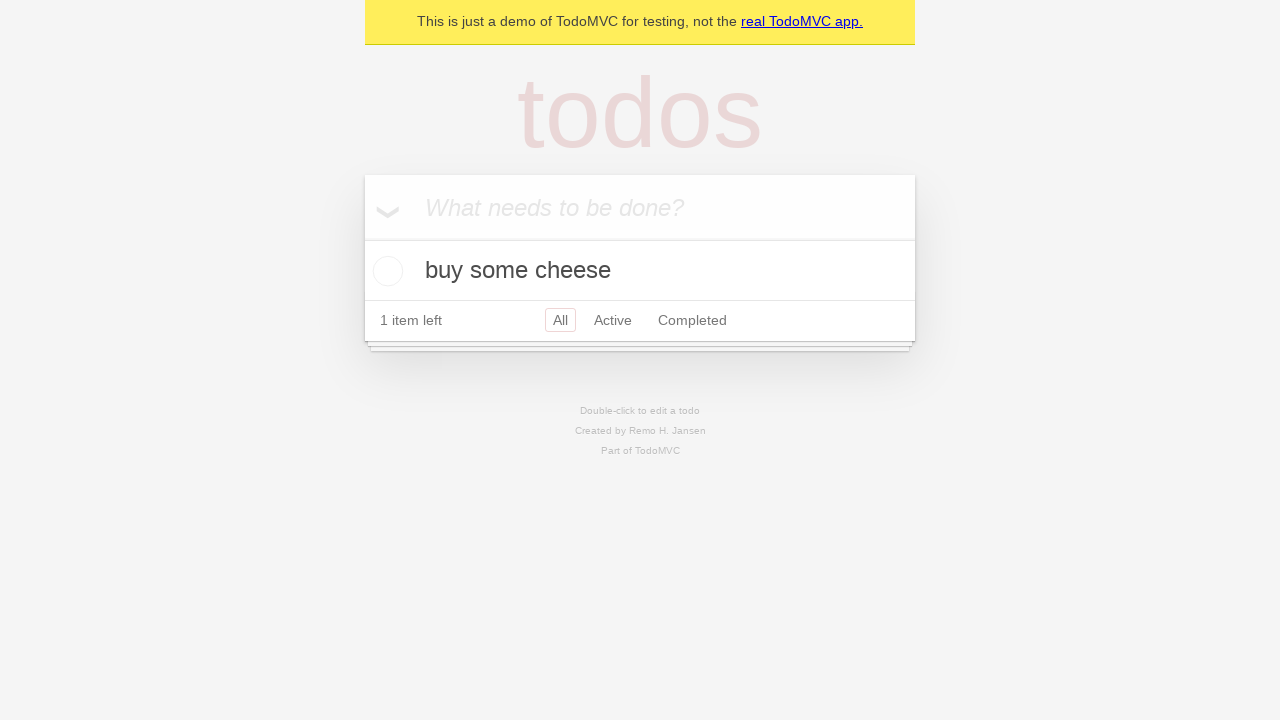

Filled todo input with 'feed the cat' on internal:attr=[placeholder="What needs to be done?"i]
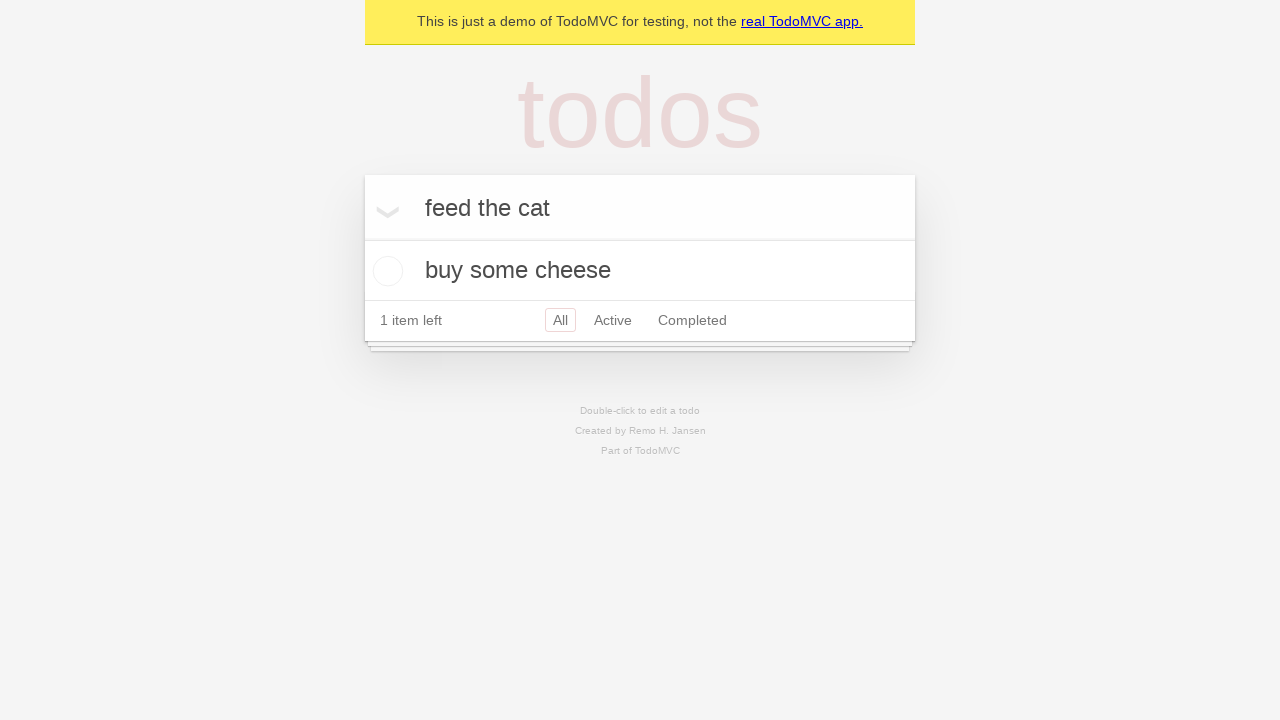

Pressed Enter to create second todo item on internal:attr=[placeholder="What needs to be done?"i]
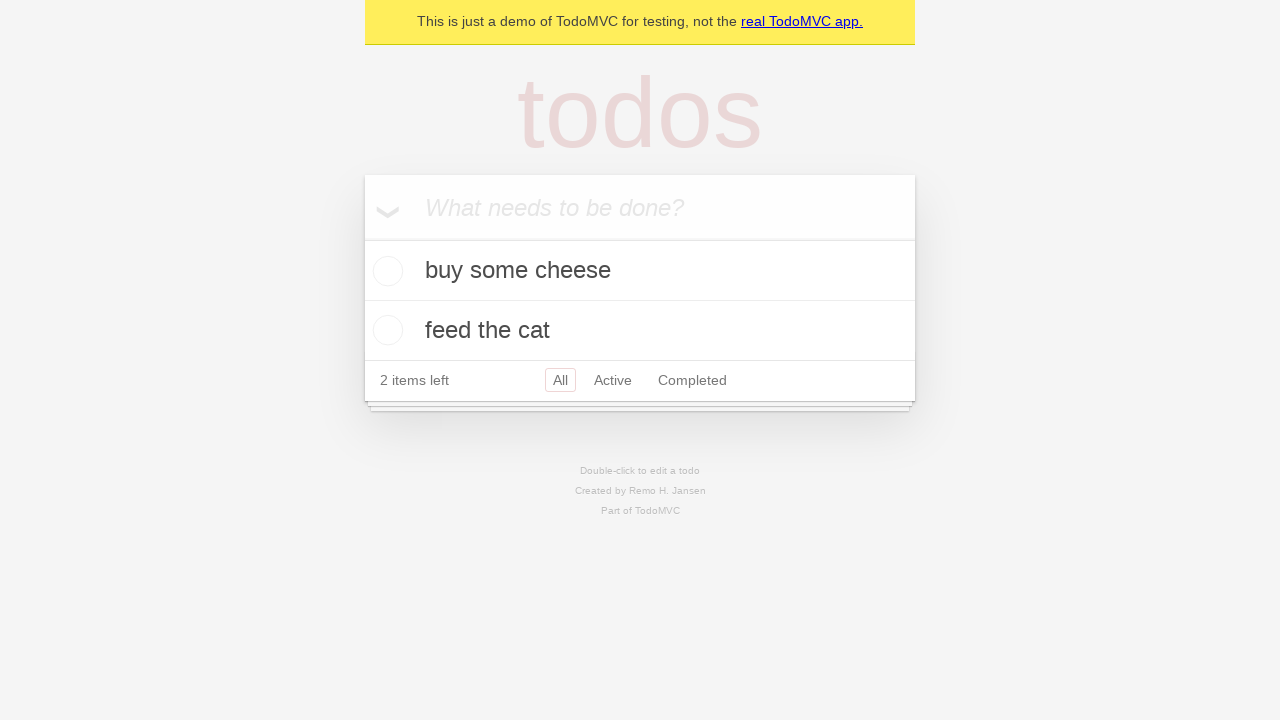

Filled todo input with 'book a doctors appointment' on internal:attr=[placeholder="What needs to be done?"i]
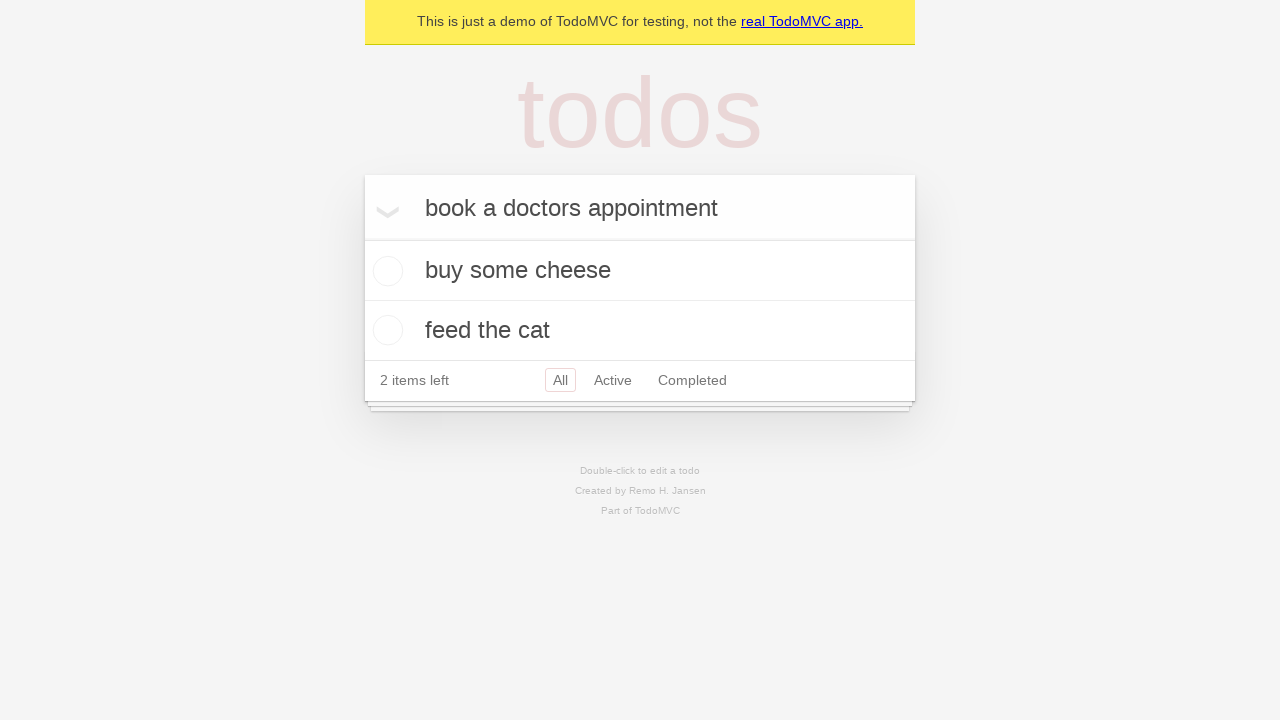

Pressed Enter to create third todo item on internal:attr=[placeholder="What needs to be done?"i]
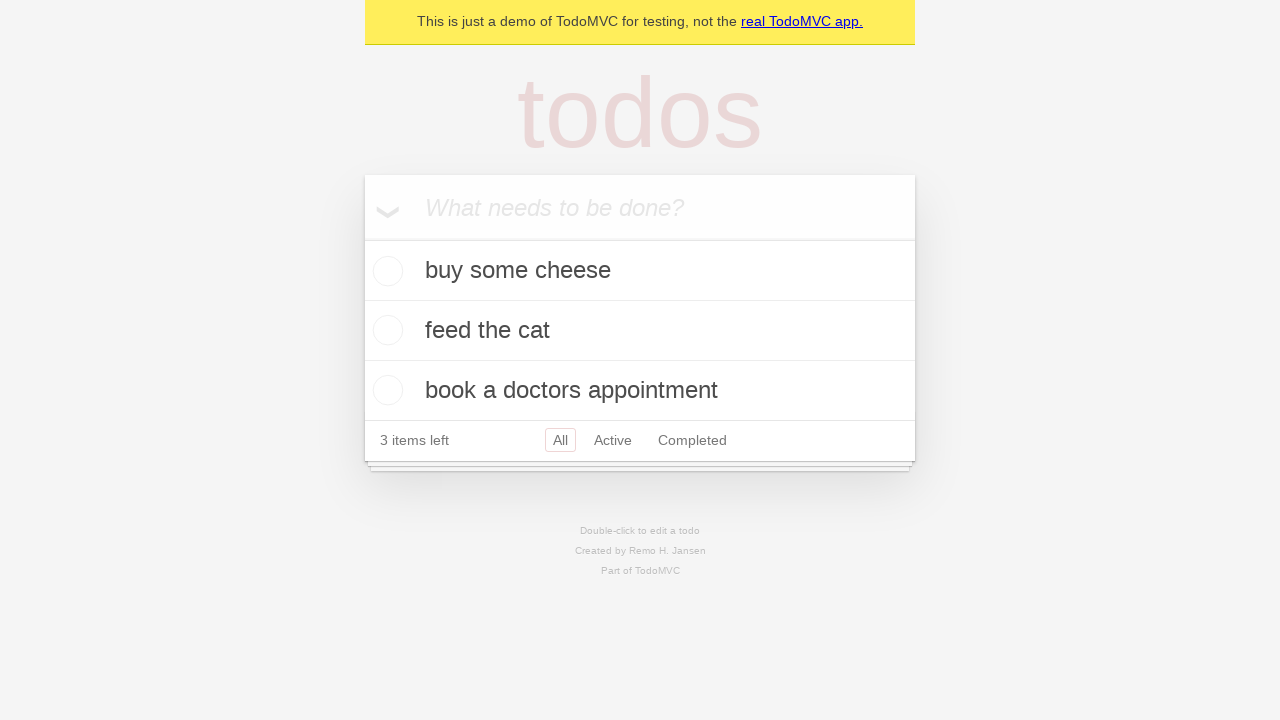

Double-clicked second todo item to enter edit mode at (640, 331) on internal:testid=[data-testid="todo-item"s] >> nth=1
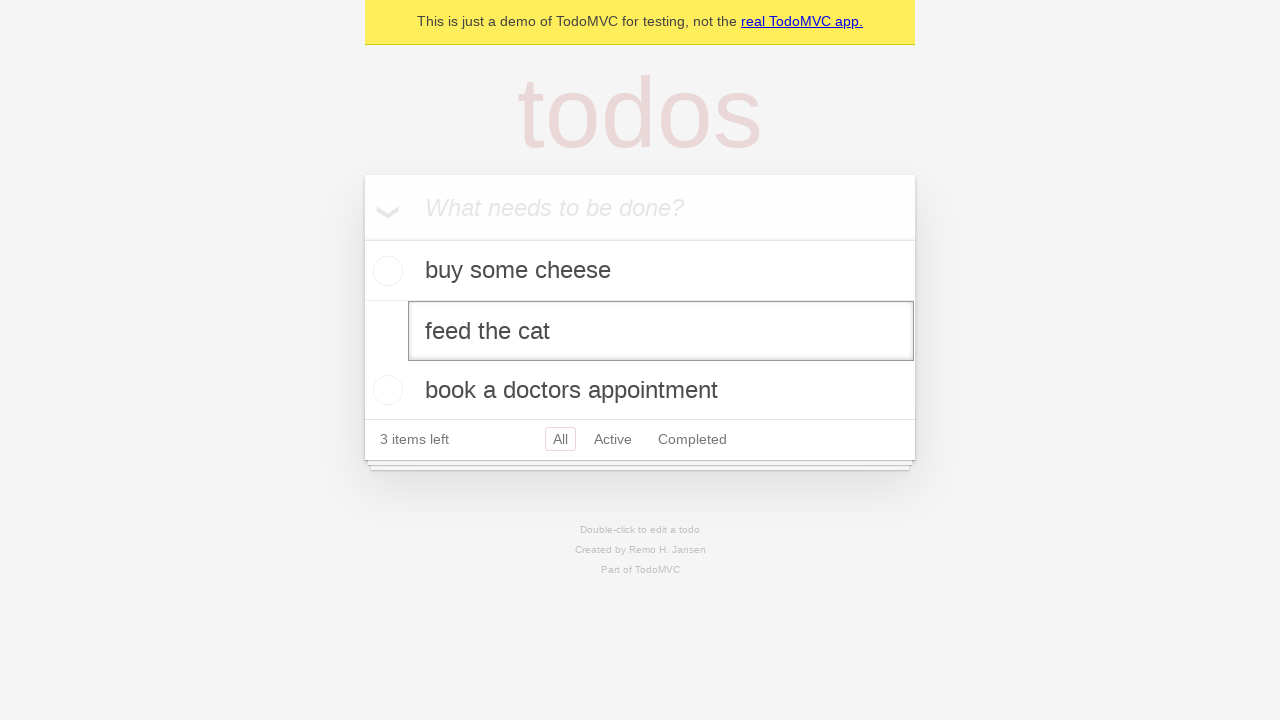

Cleared the edit textbox by filling with empty string on internal:testid=[data-testid="todo-item"s] >> nth=1 >> internal:role=textbox[nam
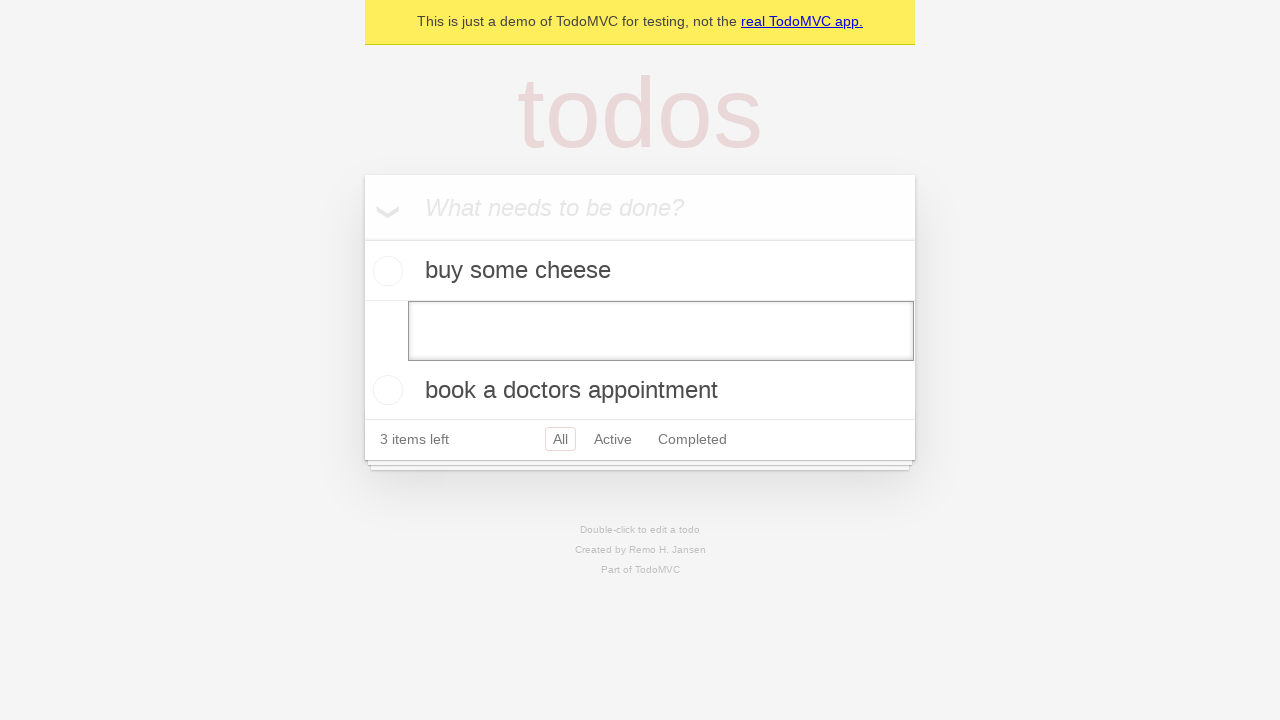

Pressed Enter to confirm edit with empty text, removing the todo item on internal:testid=[data-testid="todo-item"s] >> nth=1 >> internal:role=textbox[nam
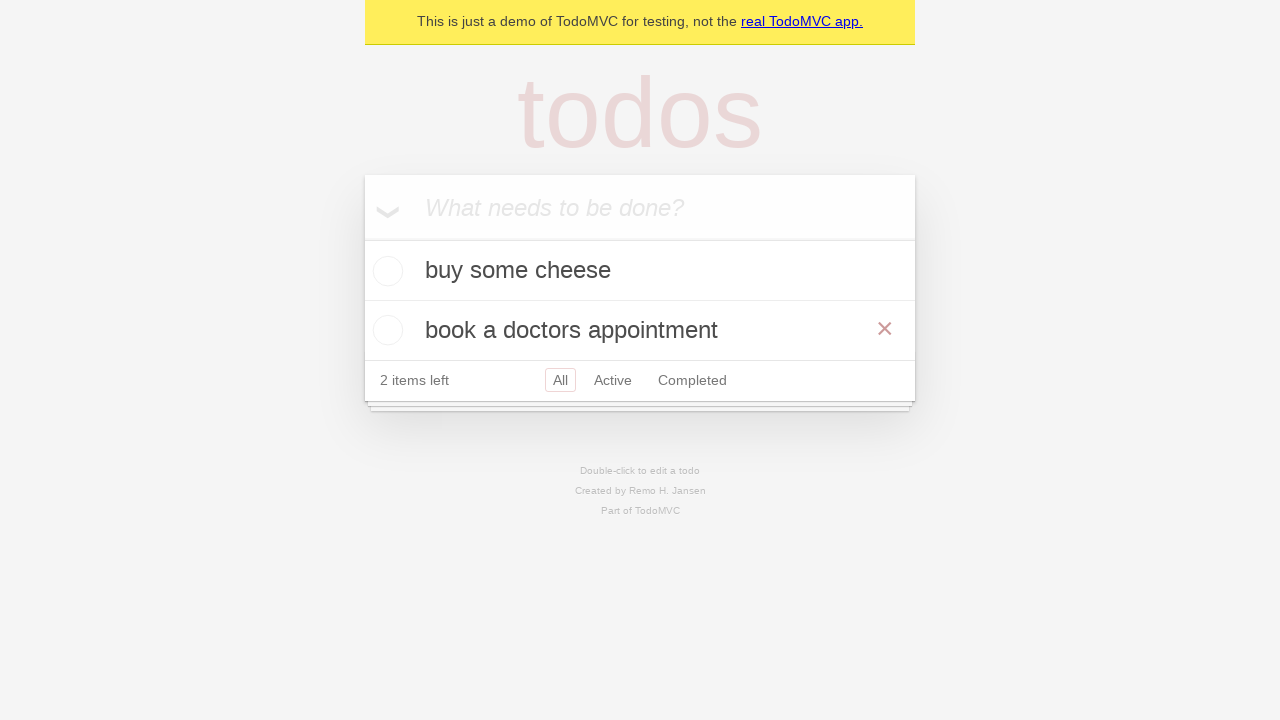

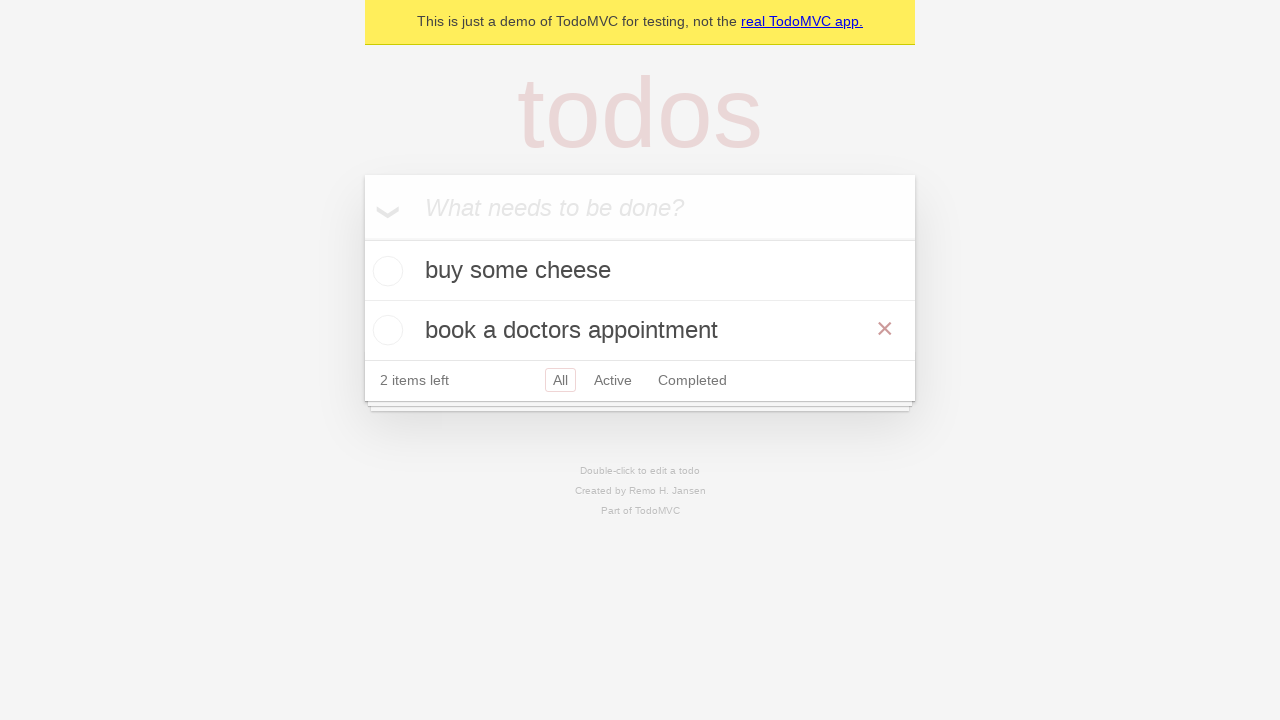